Tests form fields using CSS selectors by entering values into First Name, About textarea, and State dropdown fields, then verifies the values were entered correctly

Starting URL: https://app.cloudqa.io/home/AutomationPracticeForm

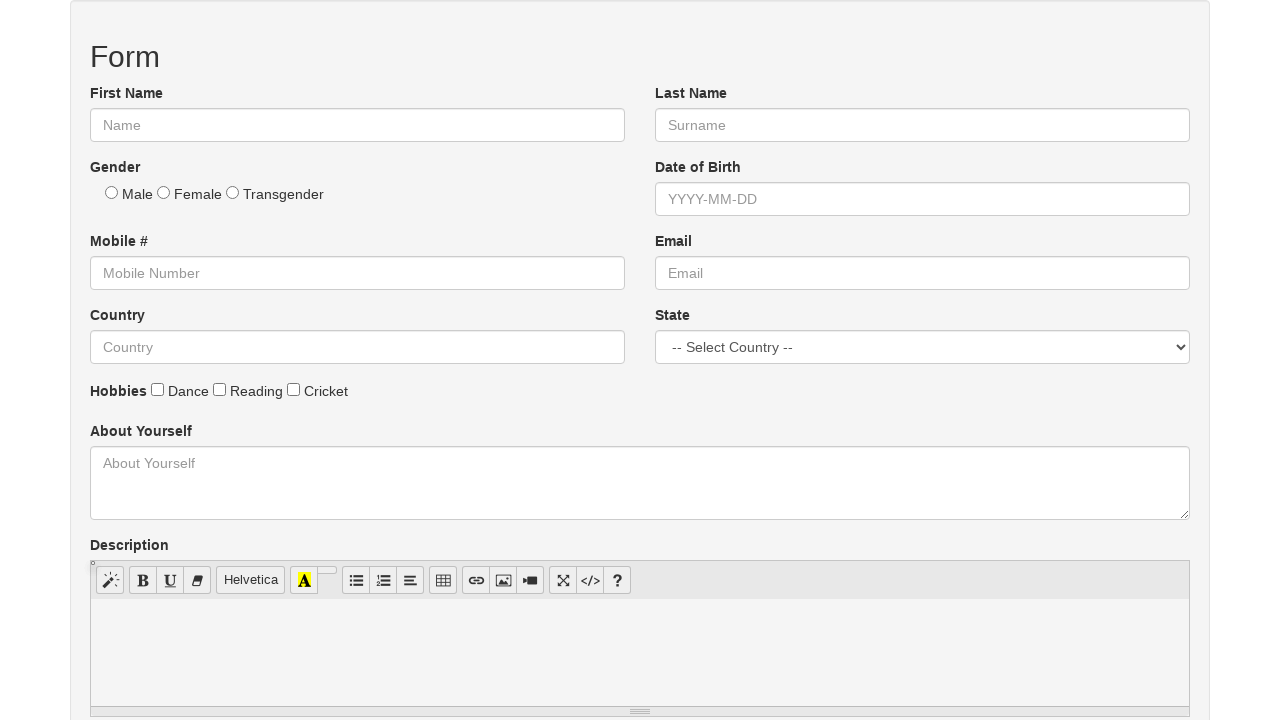

Entered 'Rohit' in First Name field on input[name='First Name']
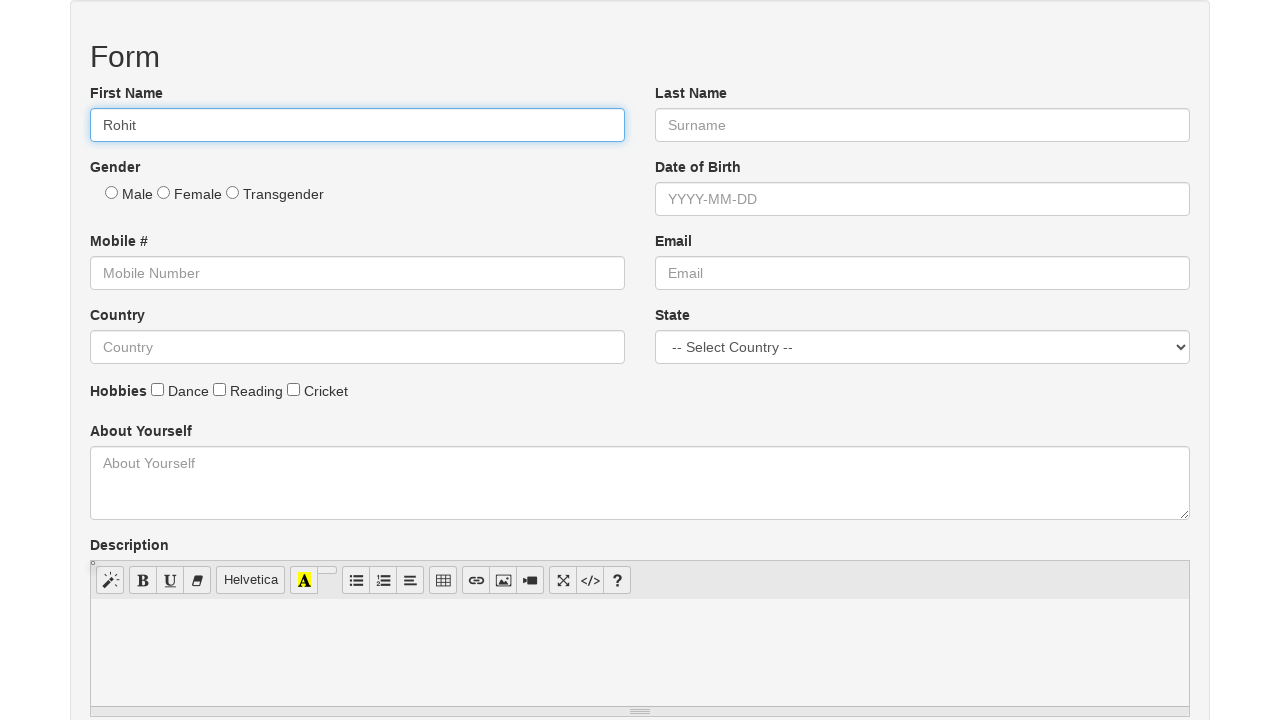

Entered 'Sunny' in About textarea on textarea[name='About']
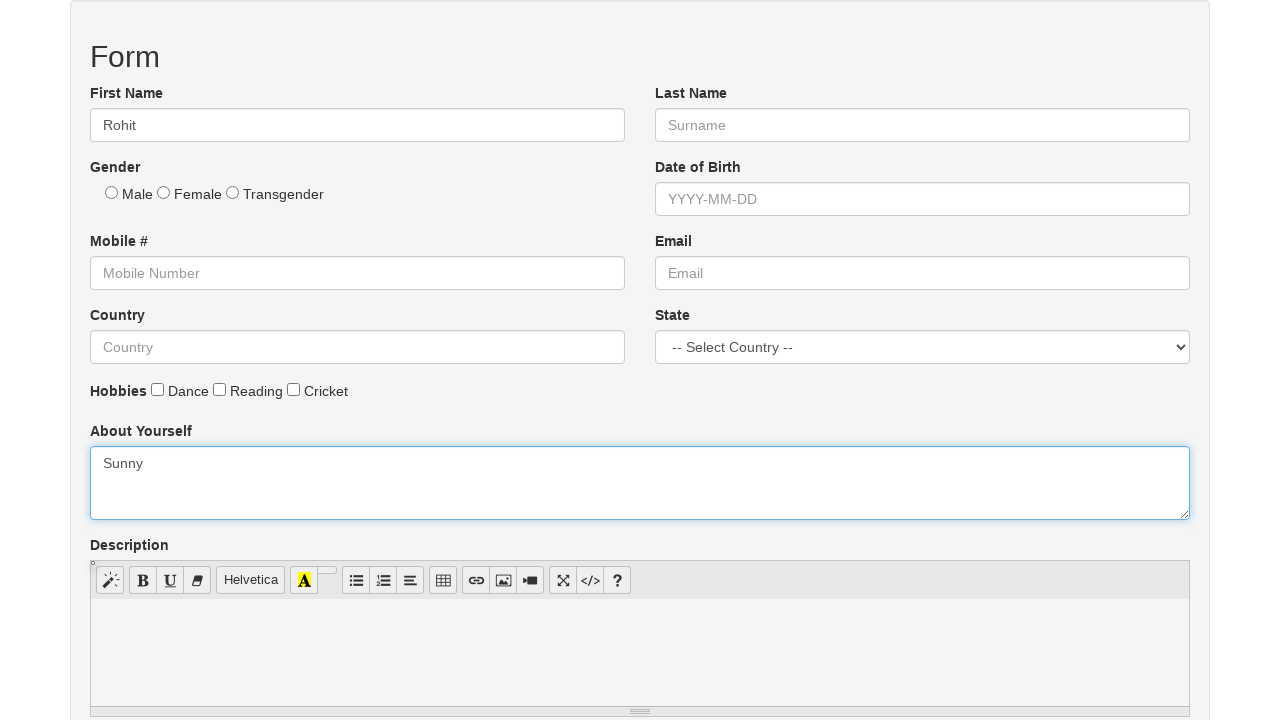

Selected 'India' from State dropdown on select[name='State']
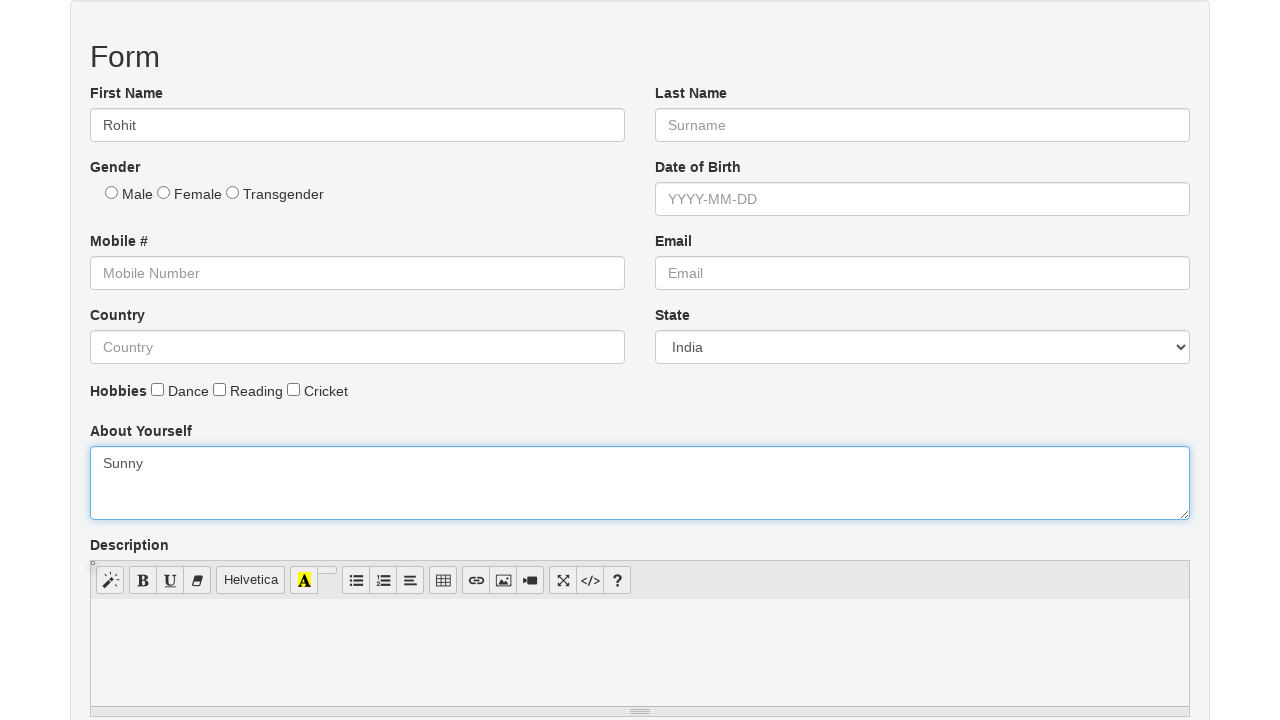

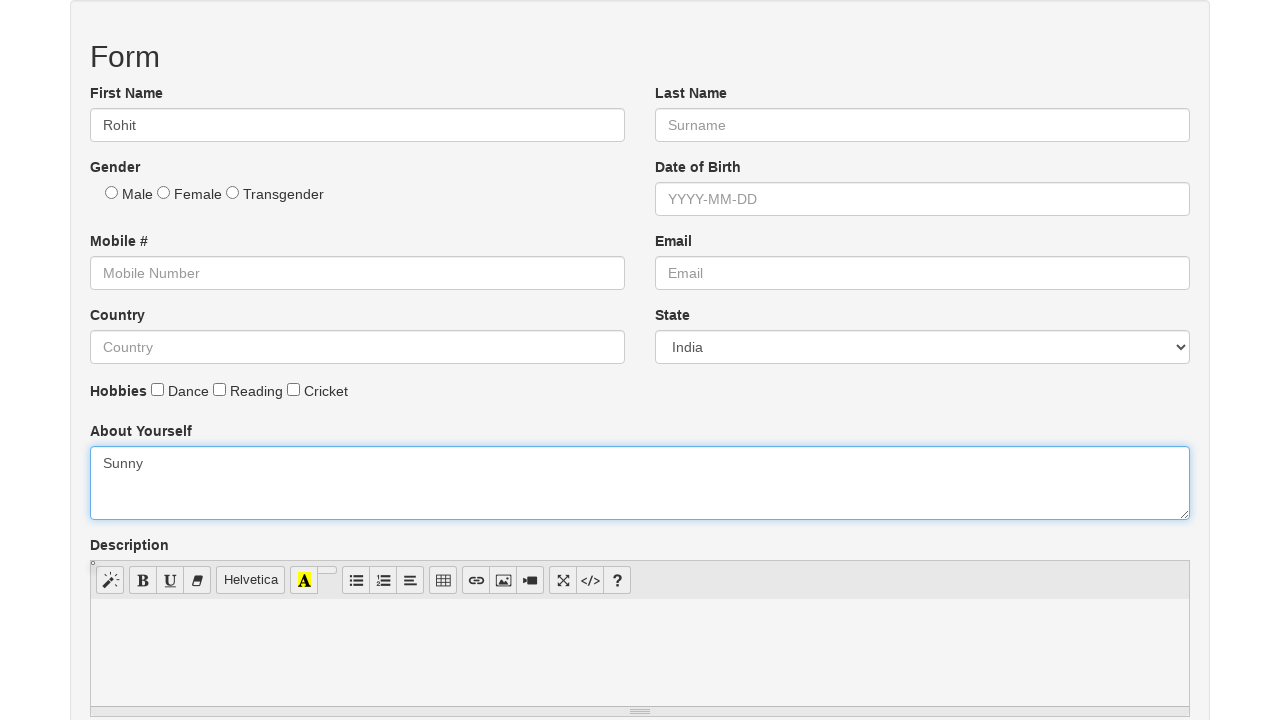